Tests email validation by entering an invalid email format and pressing Enter

Starting URL: https://library1.cydeo.com

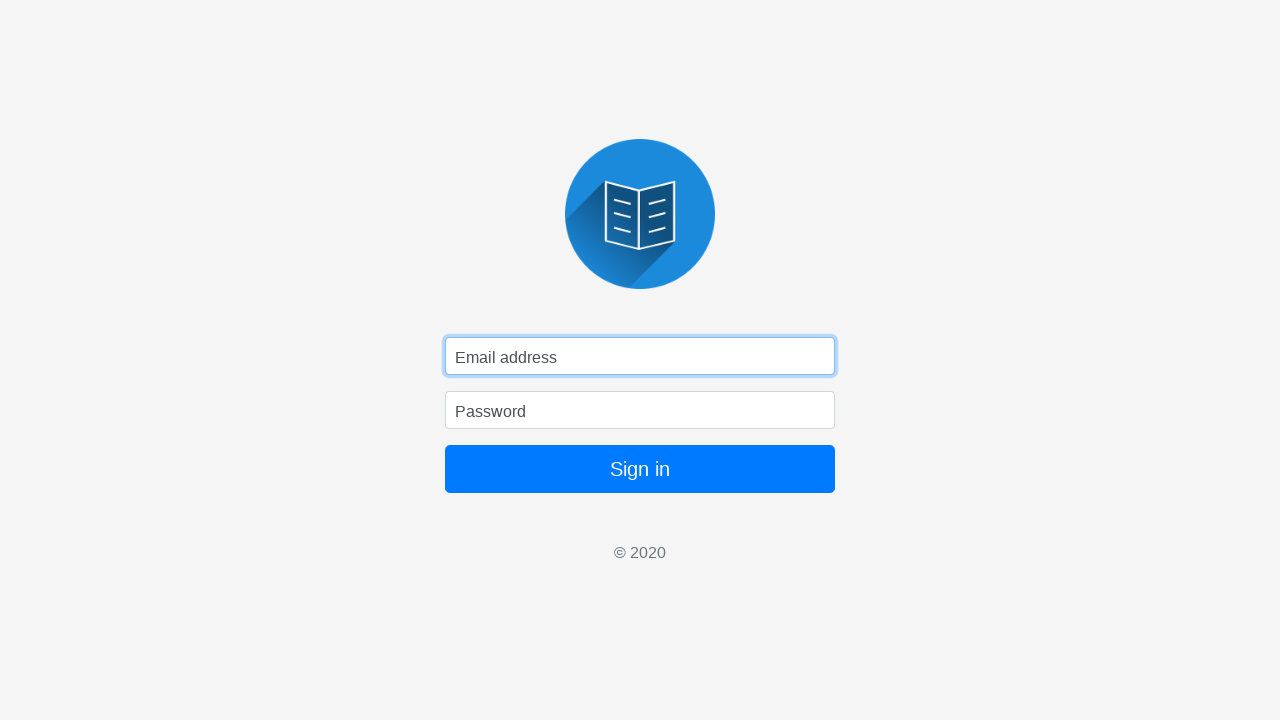

Filled email input field with invalid format 'invalidformat123' on input#inputEmail
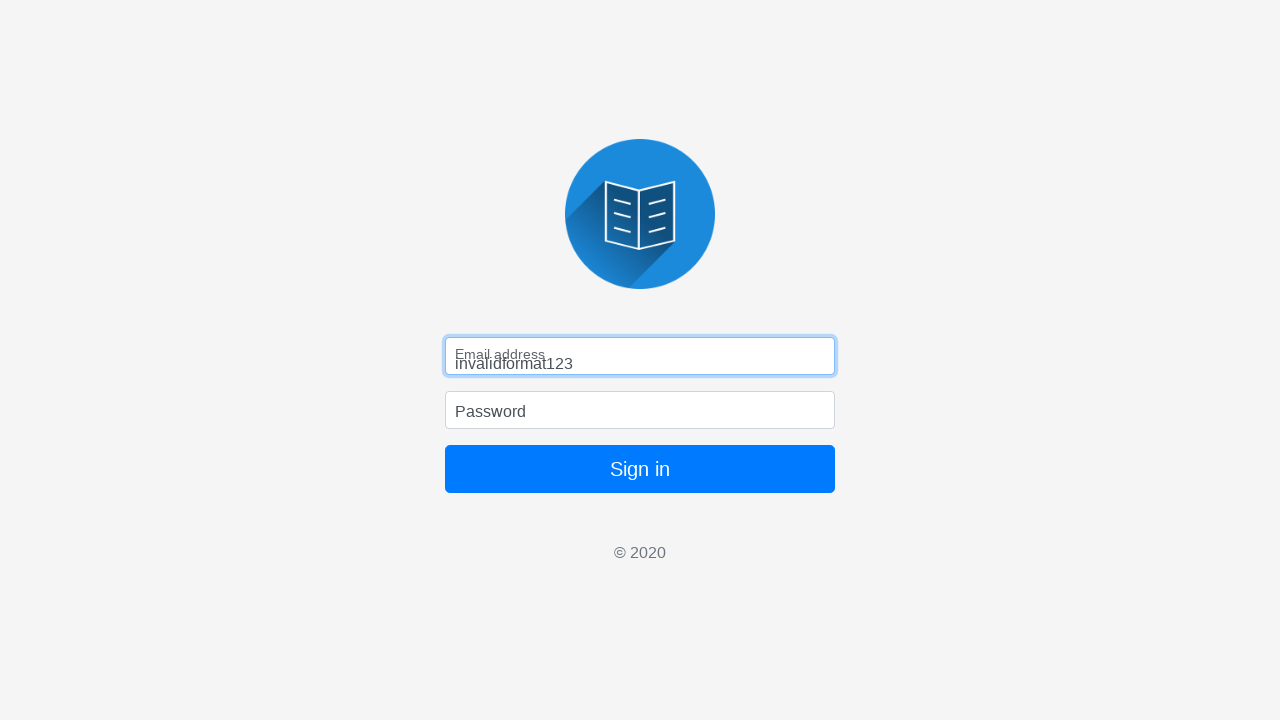

Pressed Enter key to submit invalid email on input#inputEmail
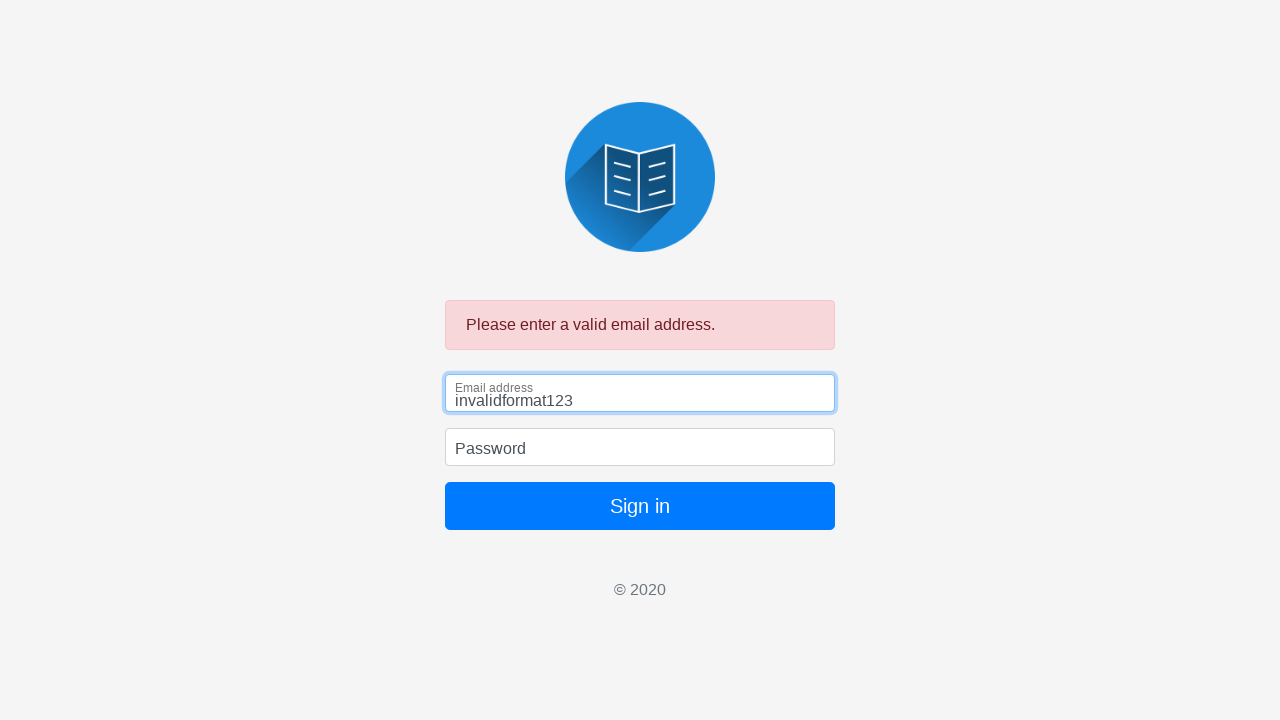

Error message 'Please enter a valid email address.' appeared
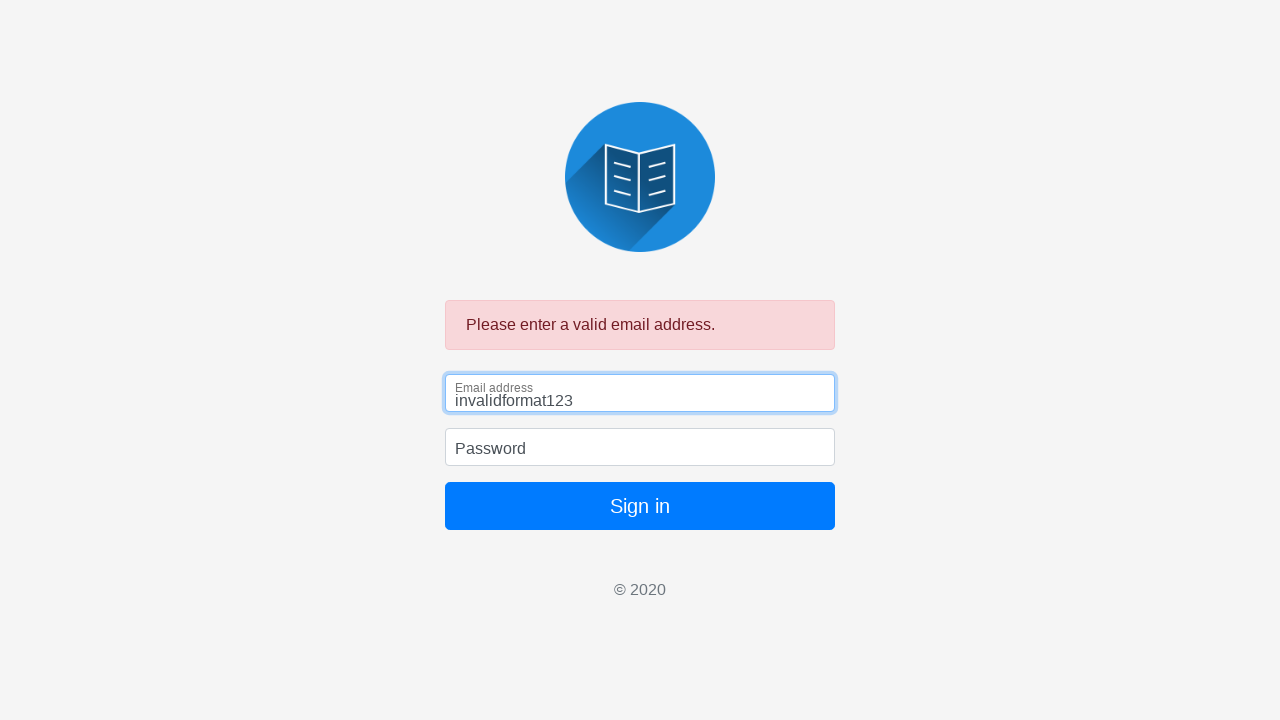

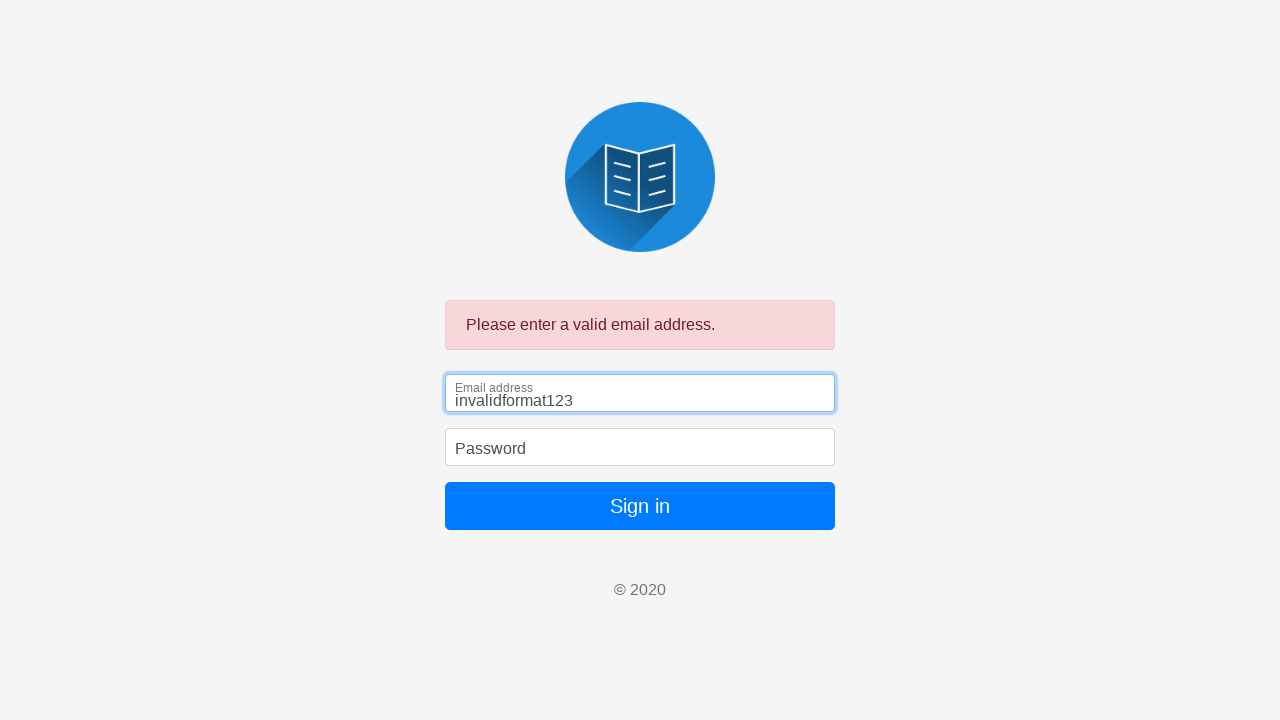